Tests that edits are cancelled when pressing Escape key

Starting URL: https://demo.playwright.dev/todomvc

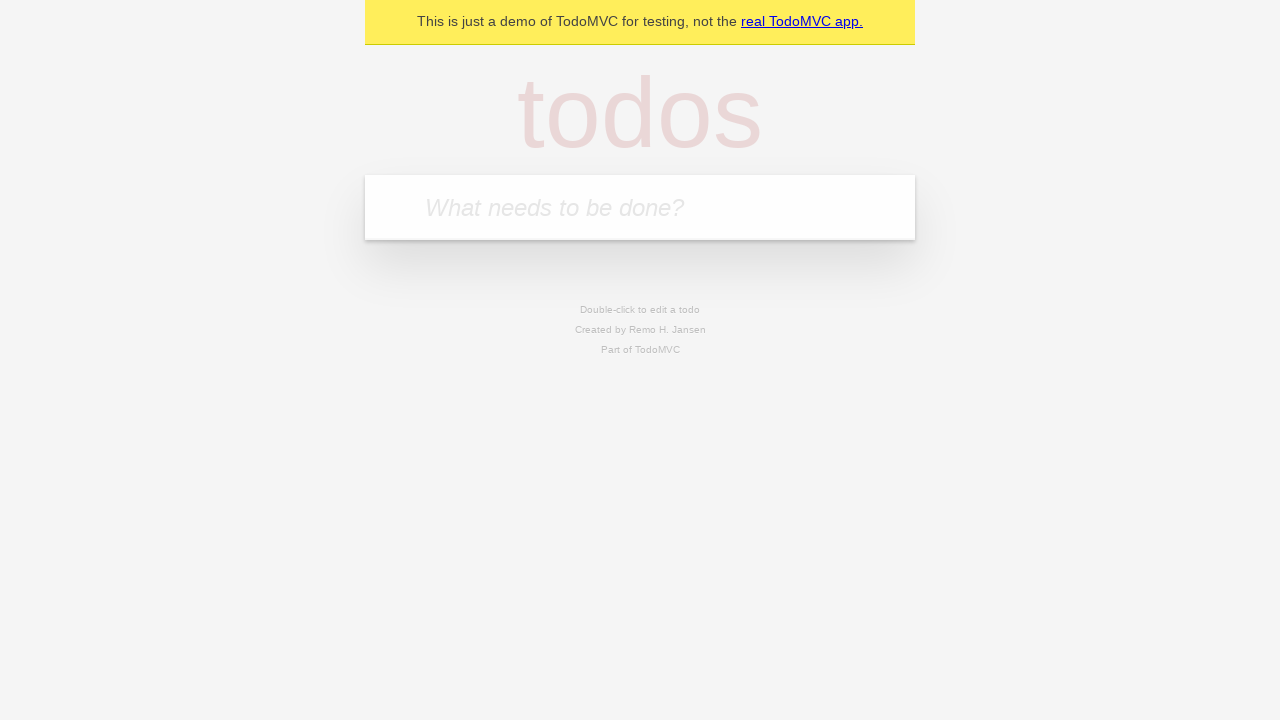

Filled new todo field with 'buy some cheese' on .new-todo
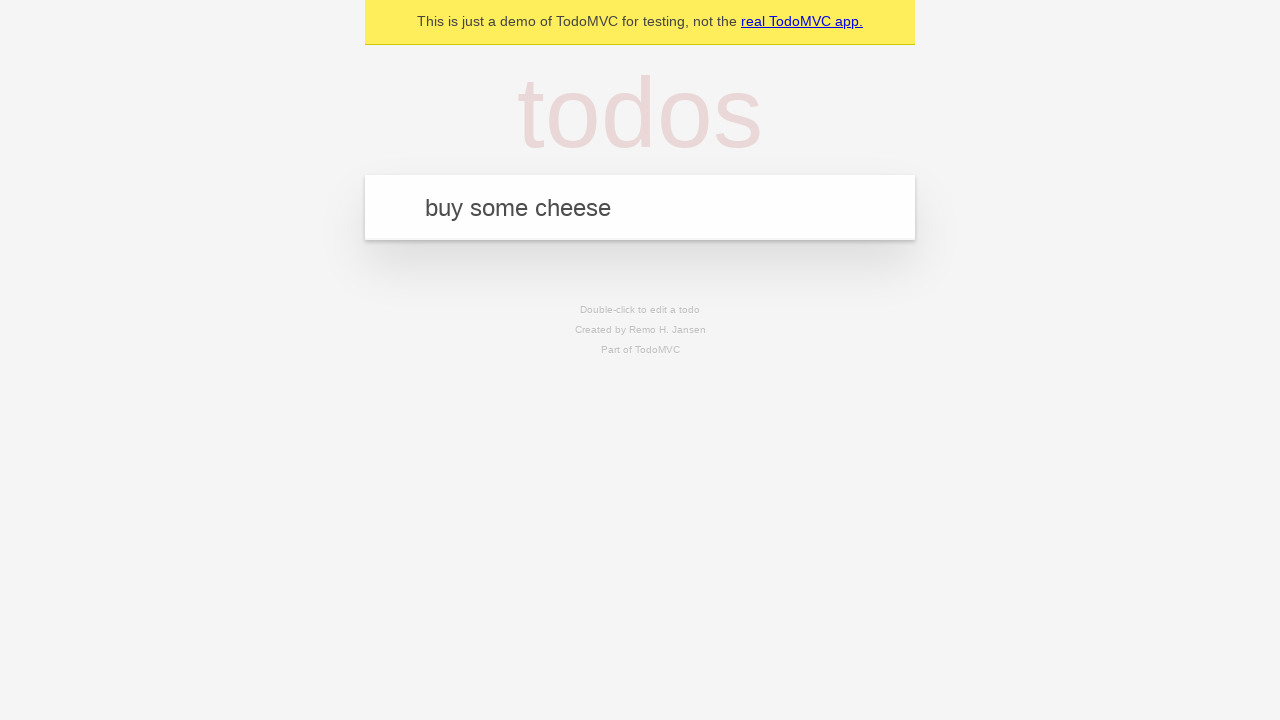

Pressed Enter to create first todo on .new-todo
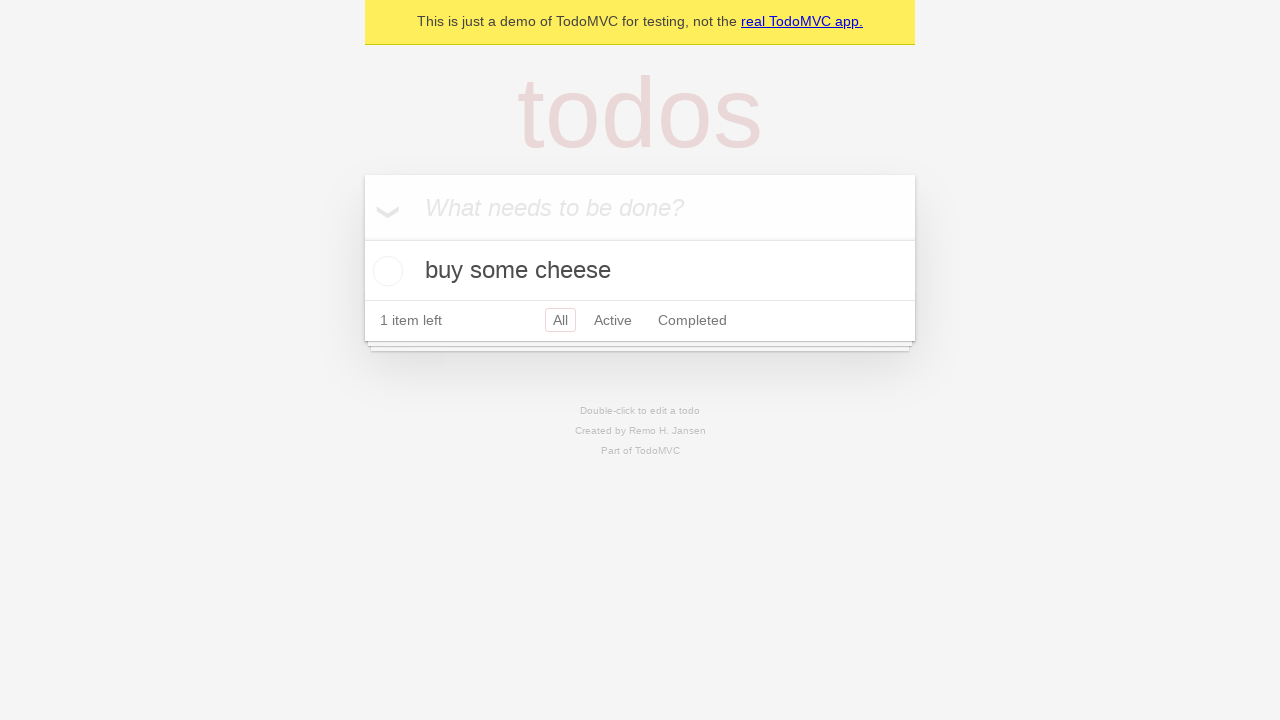

Filled new todo field with 'feed the cat' on .new-todo
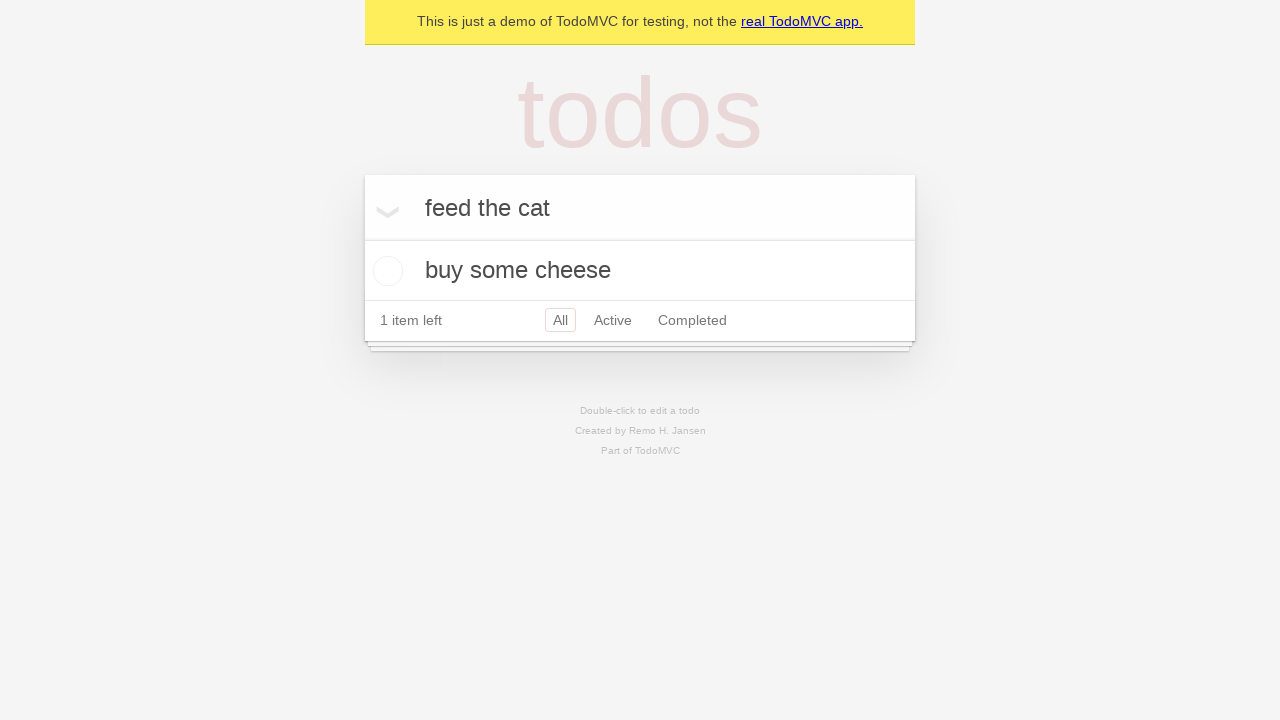

Pressed Enter to create second todo on .new-todo
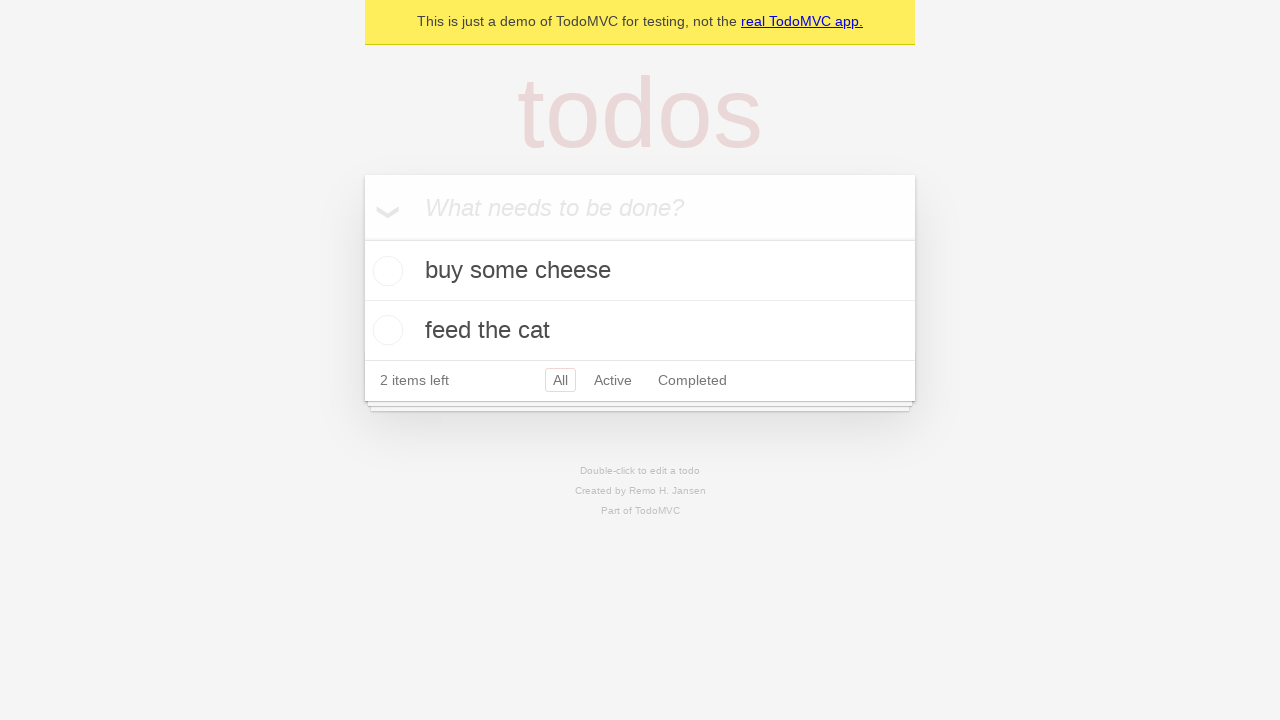

Filled new todo field with 'book a doctors appointment' on .new-todo
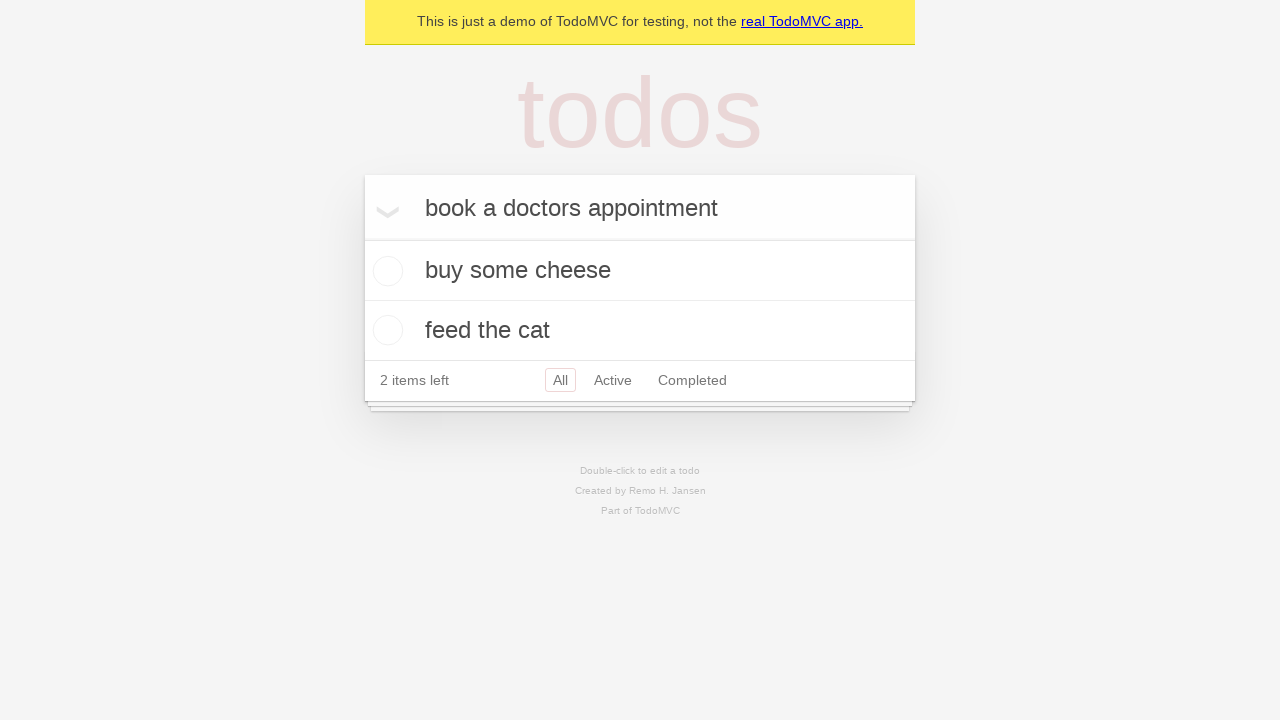

Pressed Enter to create third todo on .new-todo
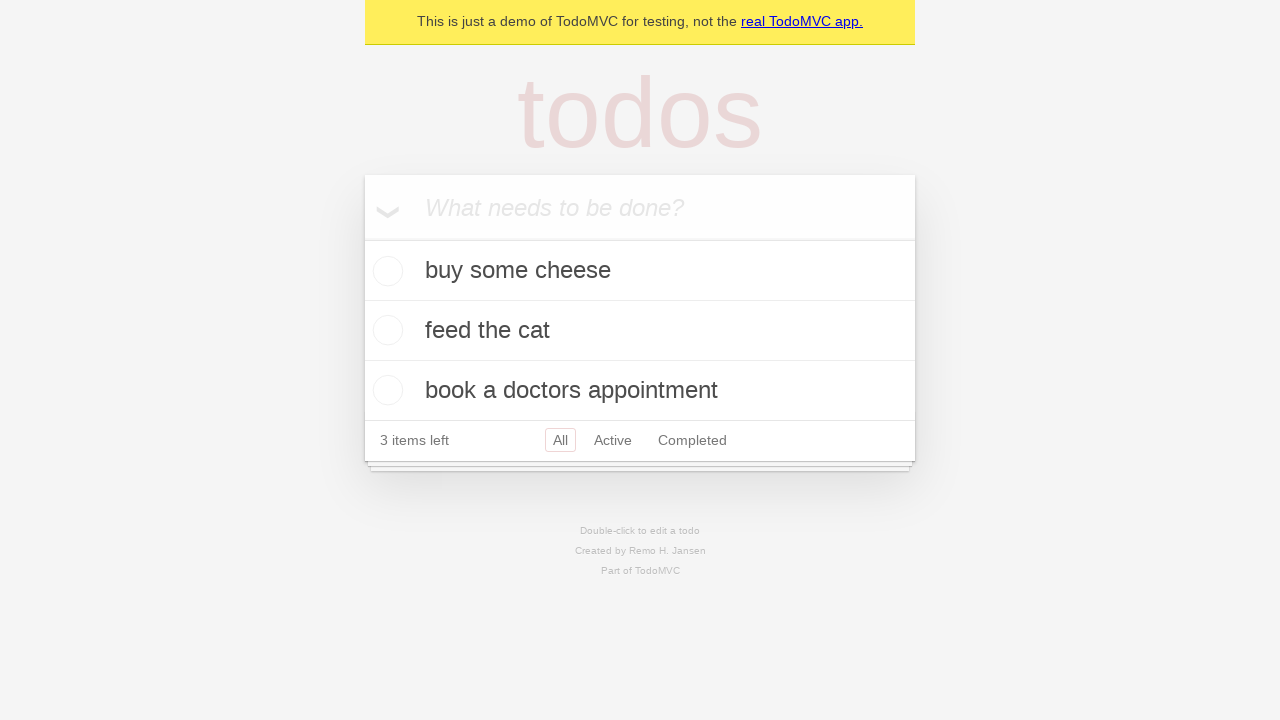

Double-clicked second todo item to enter edit mode at (640, 331) on [data-testid="todo-item"]:nth-child(2)
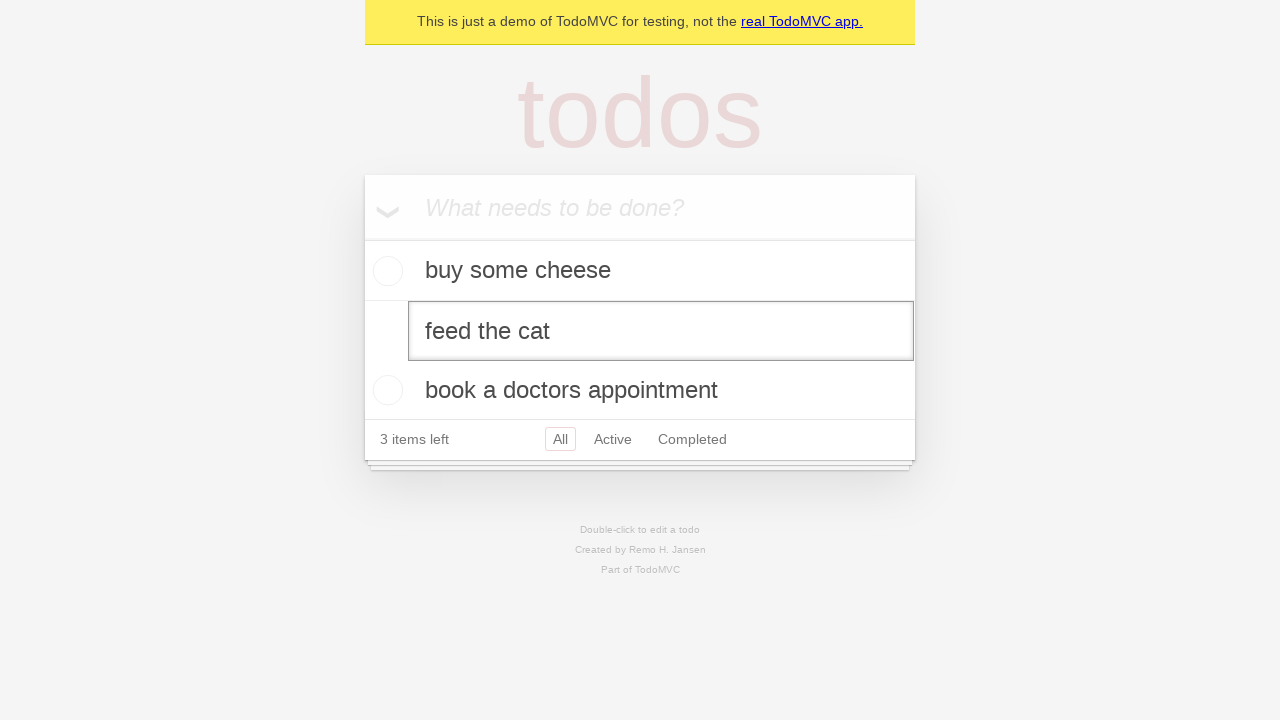

Filled edit field with 'buy some sausages' on [data-testid="todo-item"]:nth-child(2) input.edit
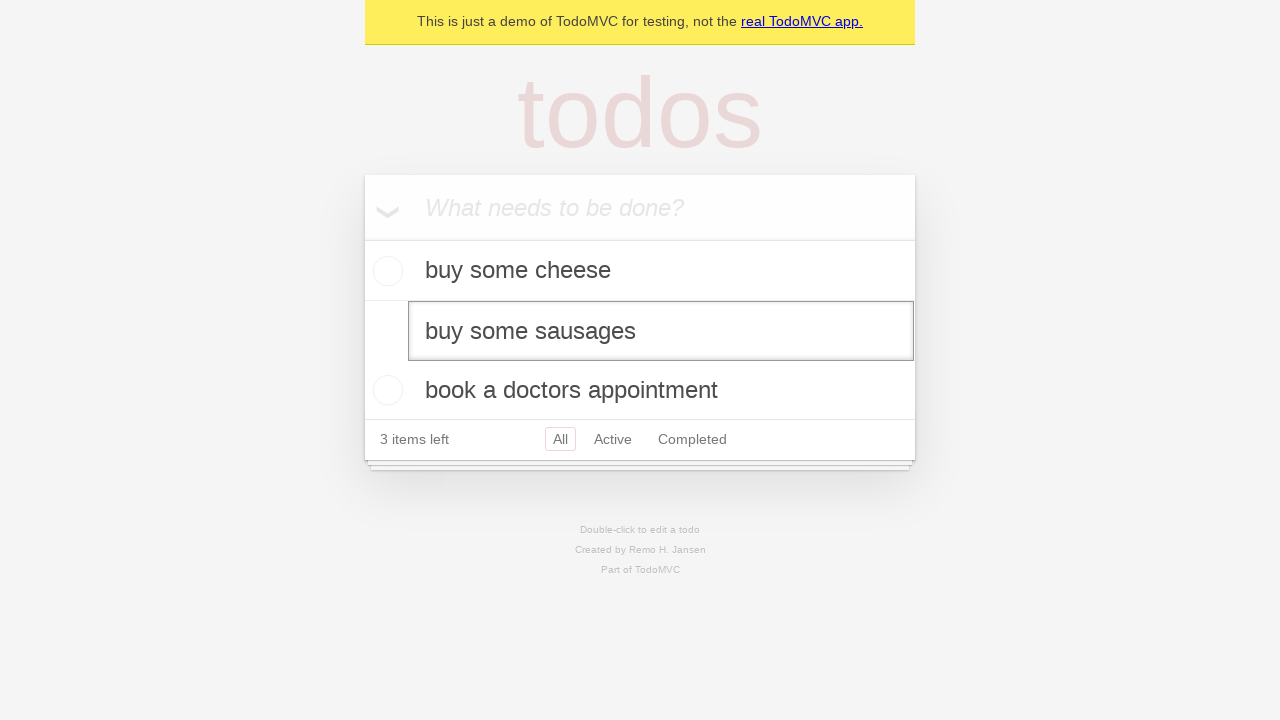

Pressed Escape key to cancel edit on [data-testid="todo-item"]:nth-child(2) input.edit
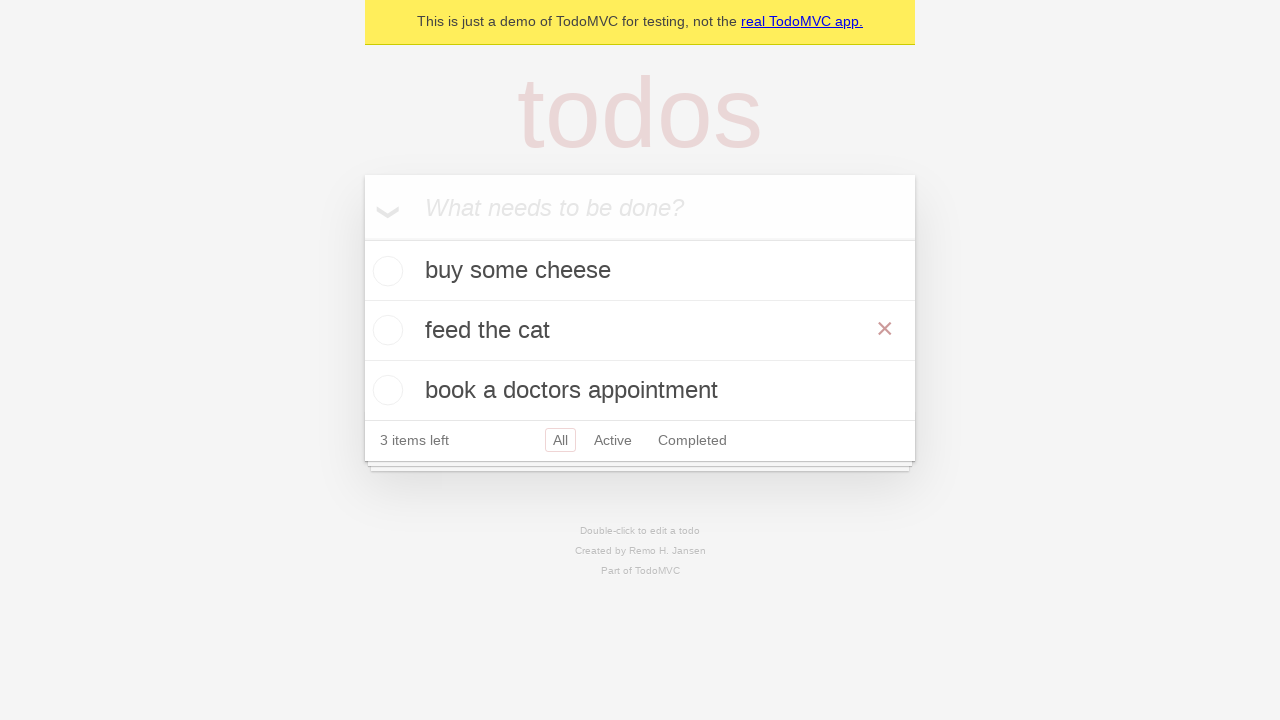

Verified edit mode exited and todo list is visible
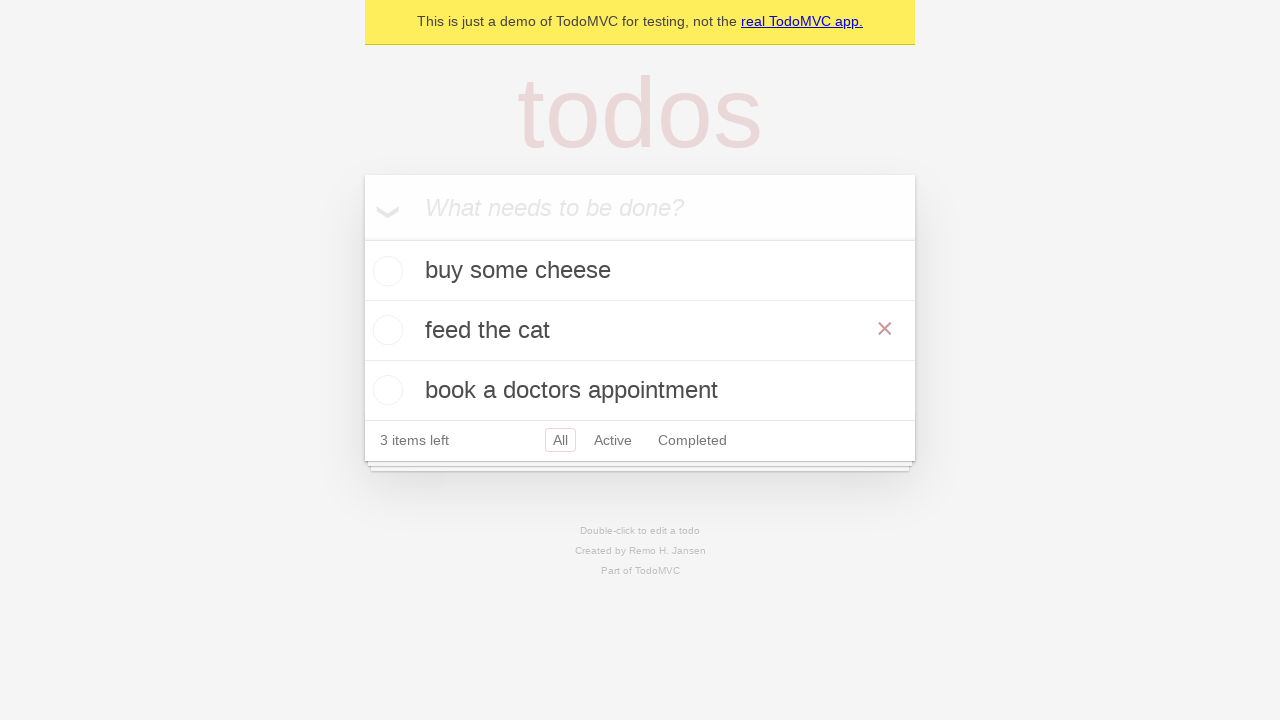

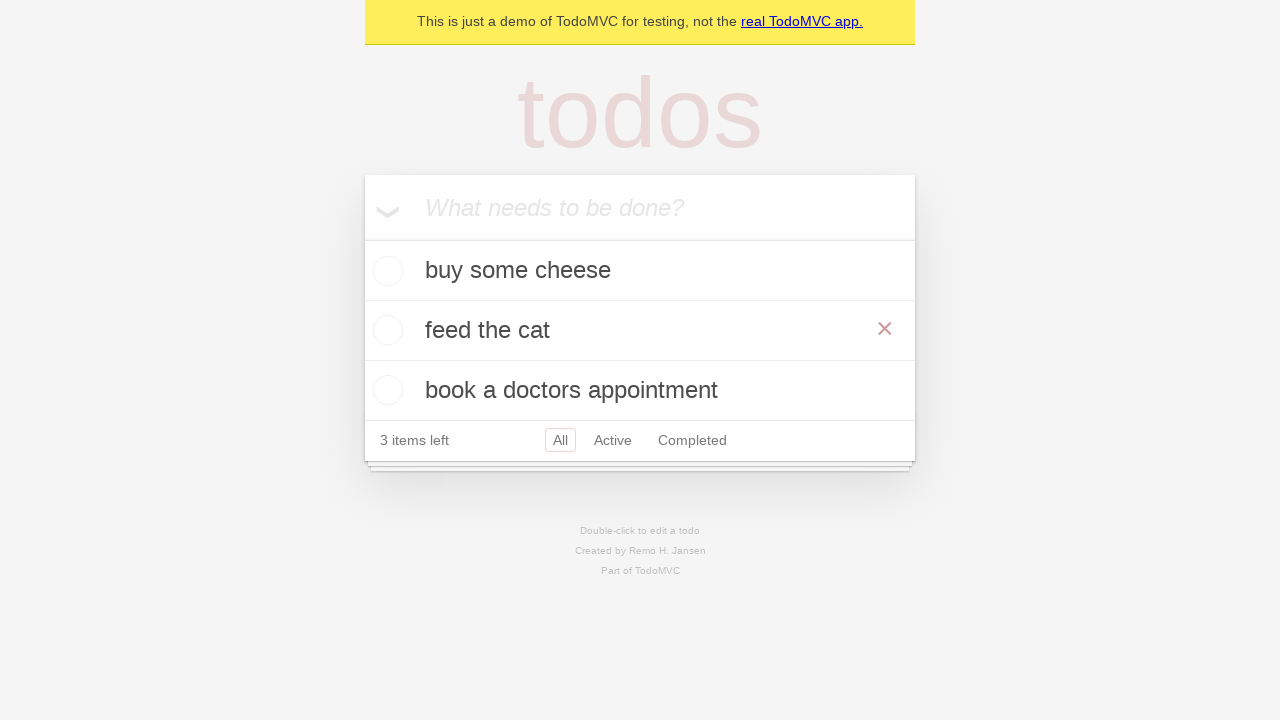